Navigates to a Selenium cheat sheet tutorial page and clicks on a link to download a PDF file.

Starting URL: https://intellipaat.com/blog/tutorial/selenium-tutorial/selenium-cheat-sheet/

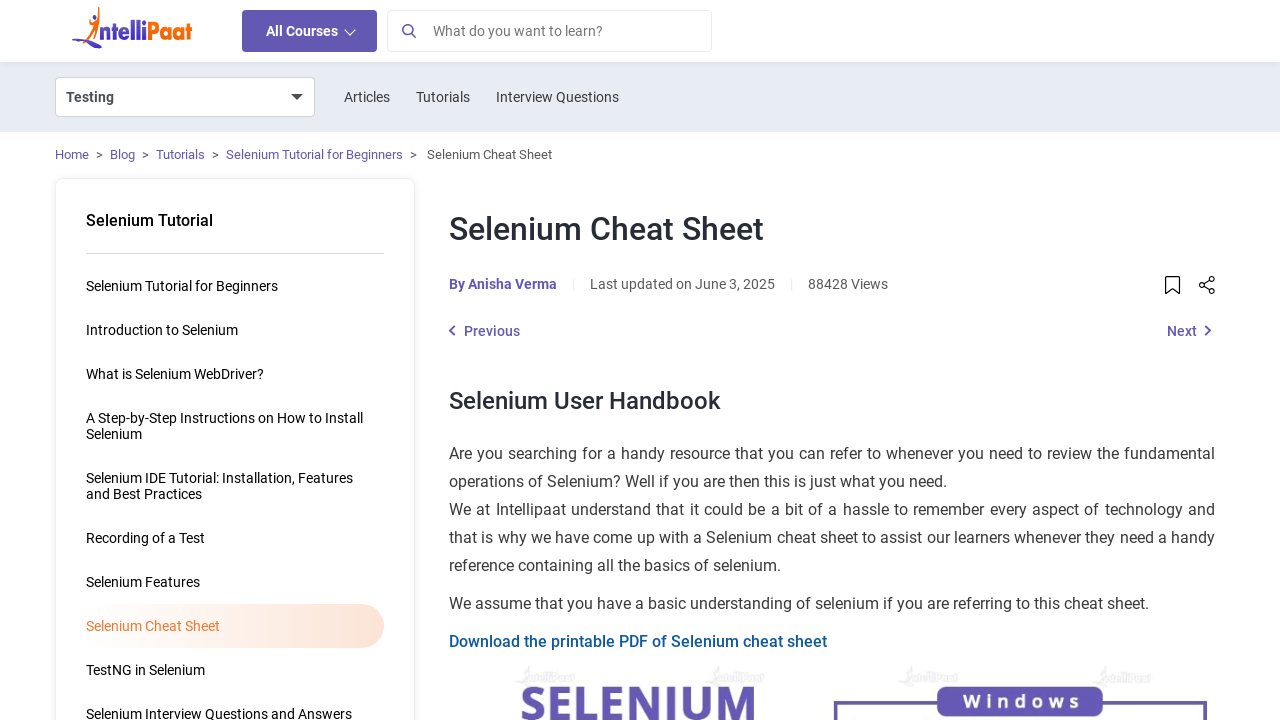

Waited for page to load with domcontentloaded state
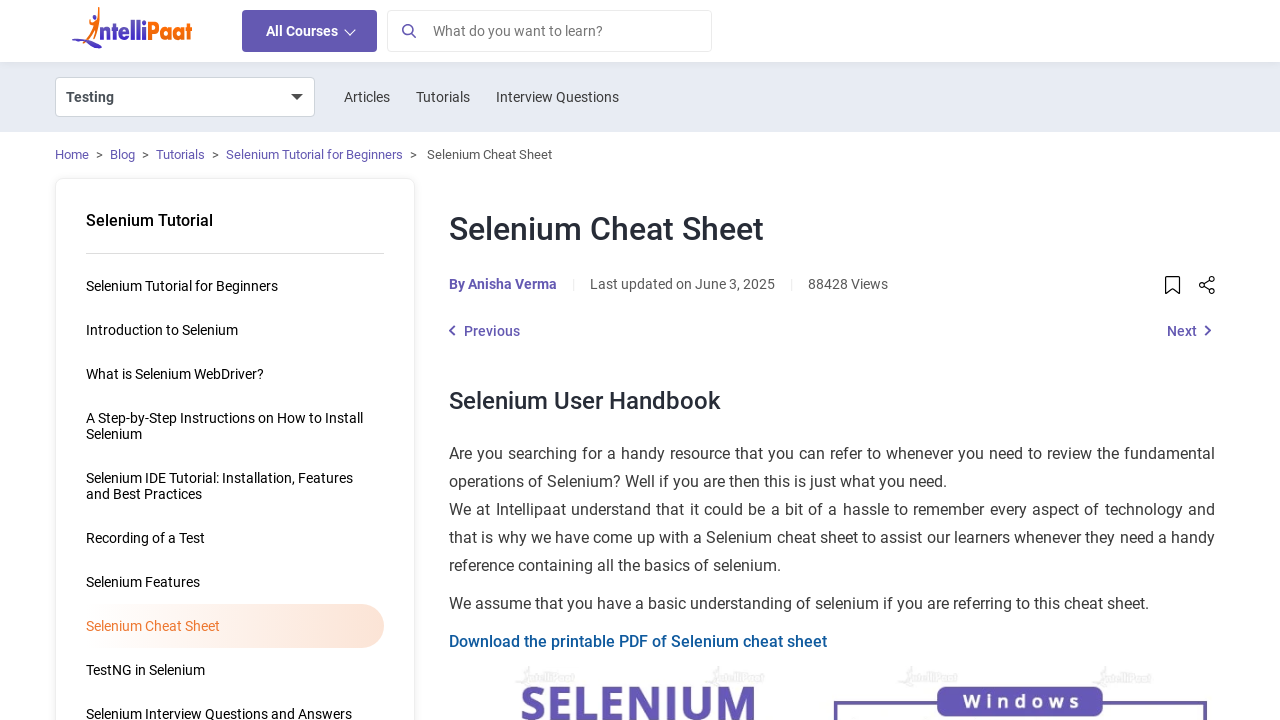

Clicked on the PDF download link at (612, 360) on a:has-text('Download a Printable PDF of this Cheat Sheet')
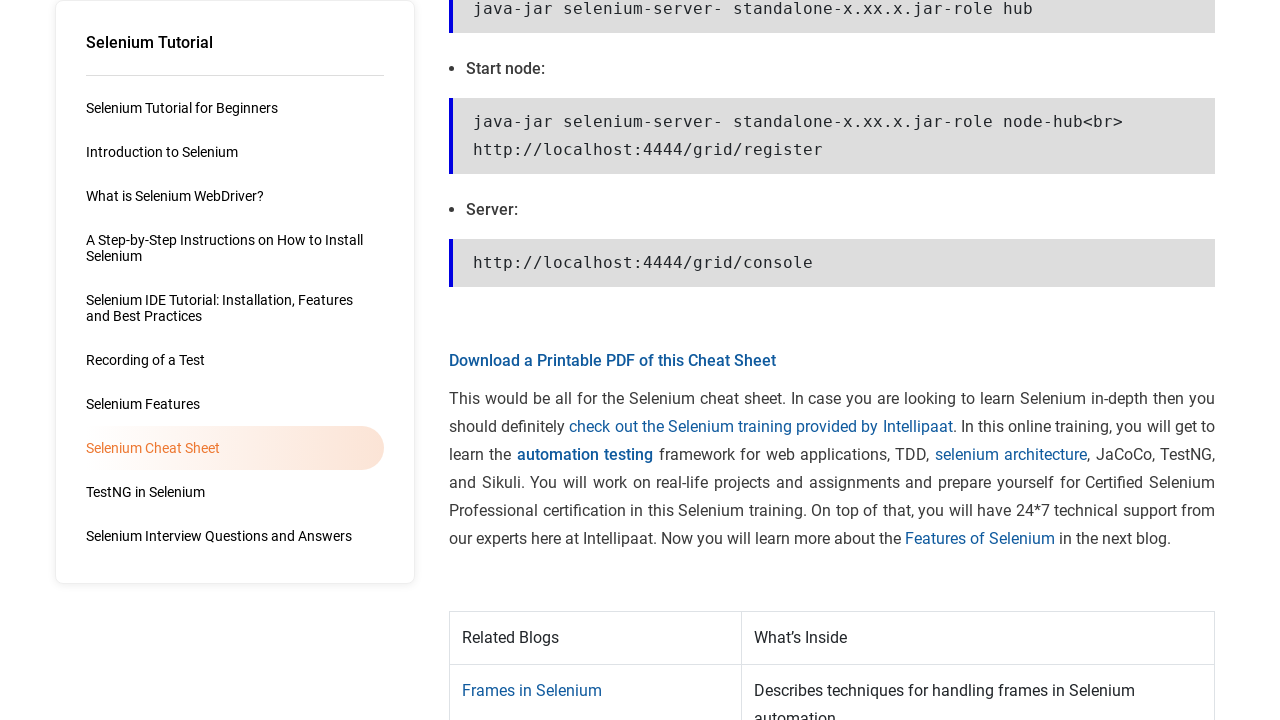

Waited 2 seconds for download to initiate
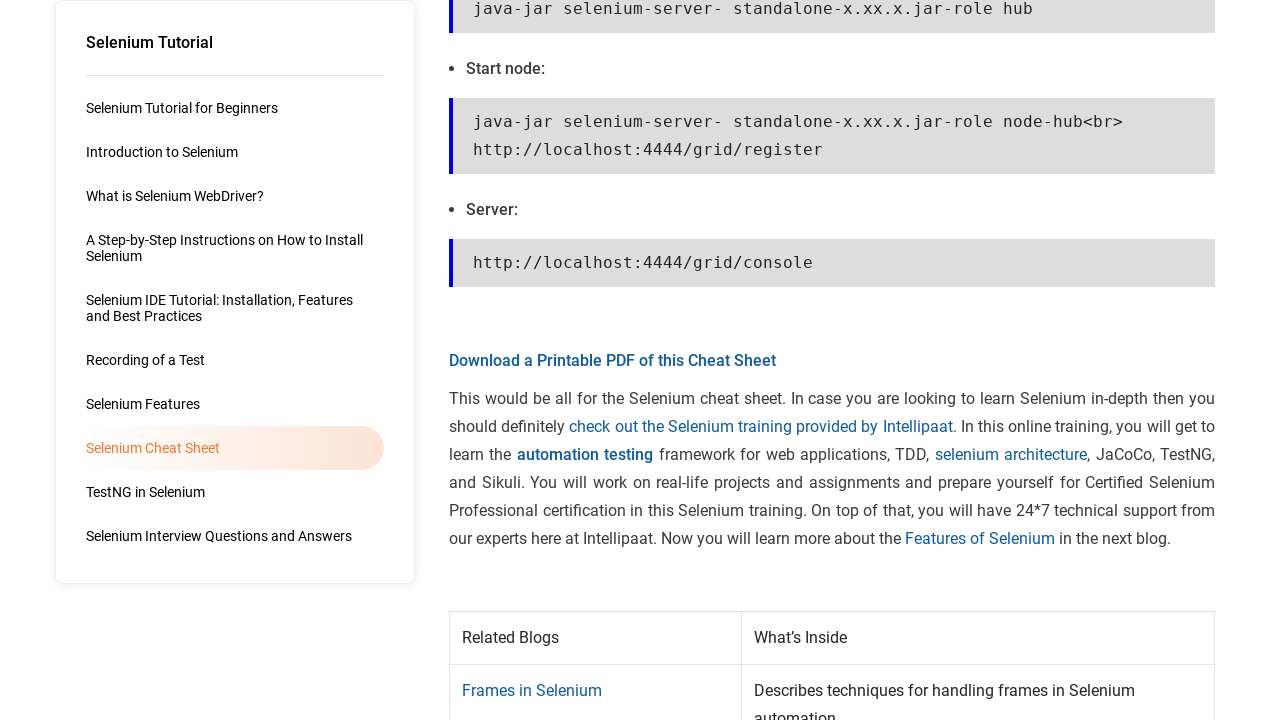

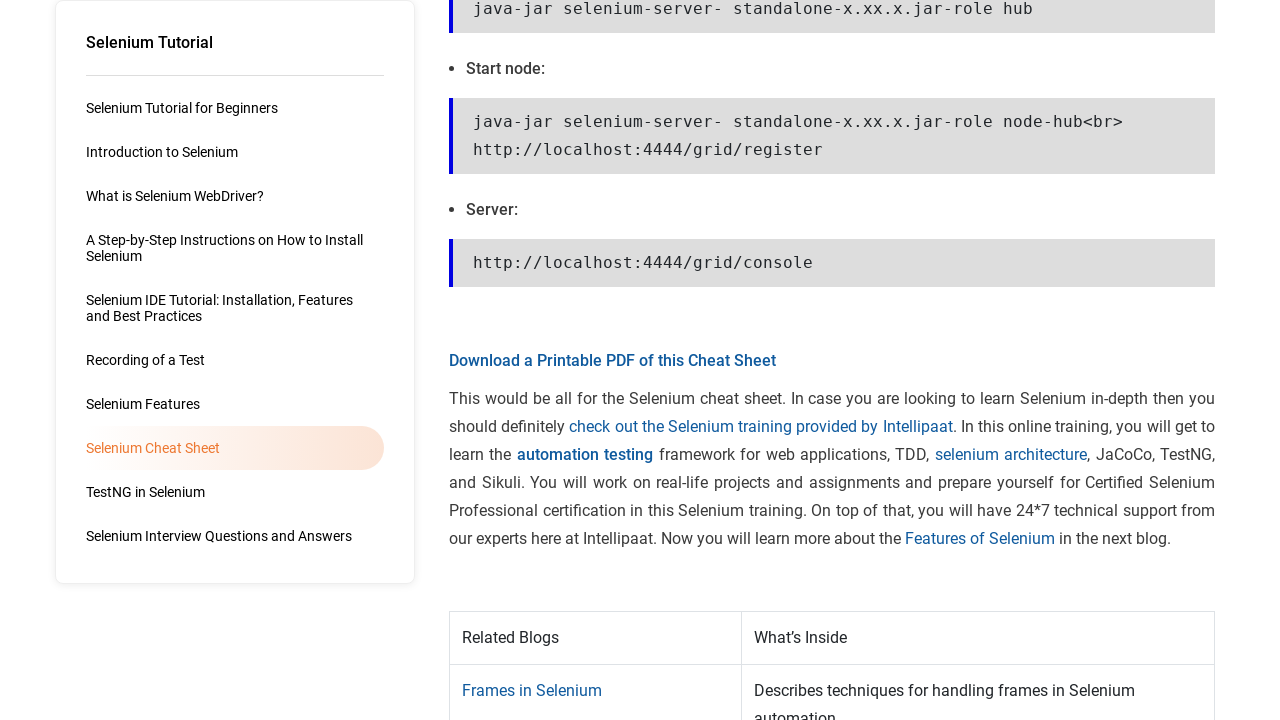